Tests file upload functionality on a demo page by uploading files using programmatically created file content, then clearing the selection, and uploading multiple files.

Starting URL: https://davidwalsh.name/demo/multiple-file-upload.php

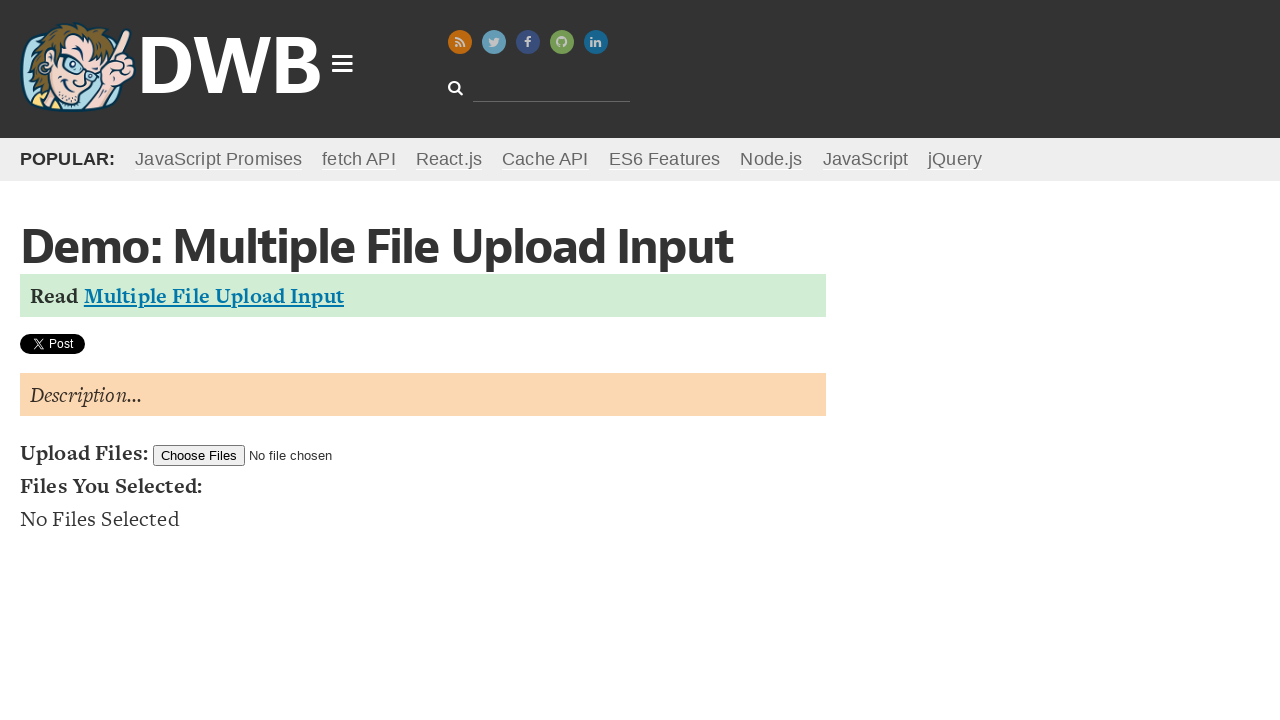

Uploaded single test file (test_file.txt) to file input
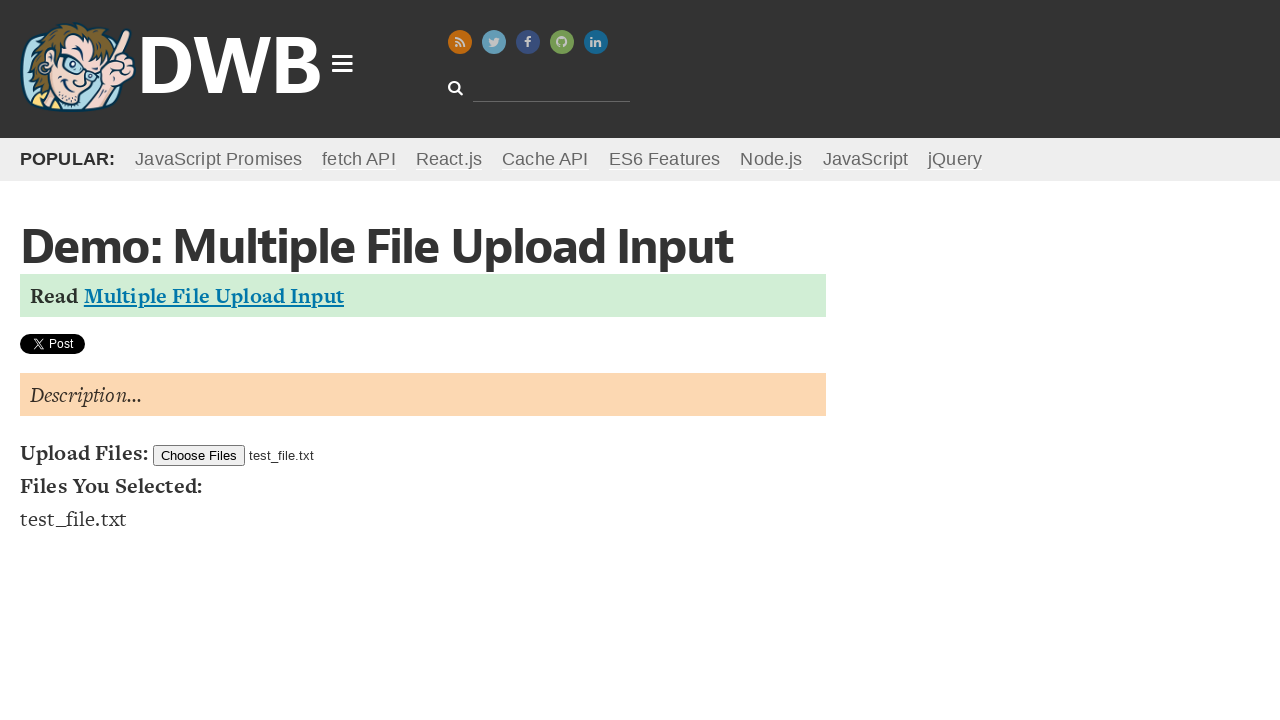

Waited 2 seconds for single file upload to process
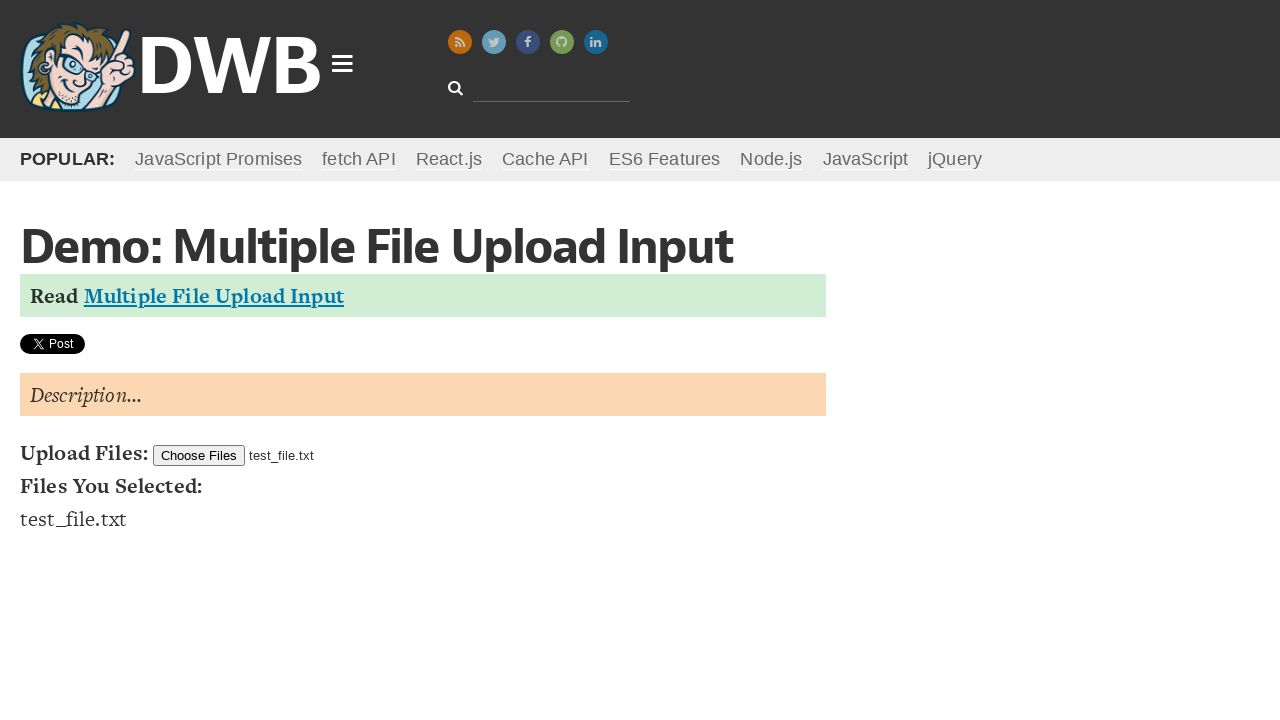

Cleared file input selection
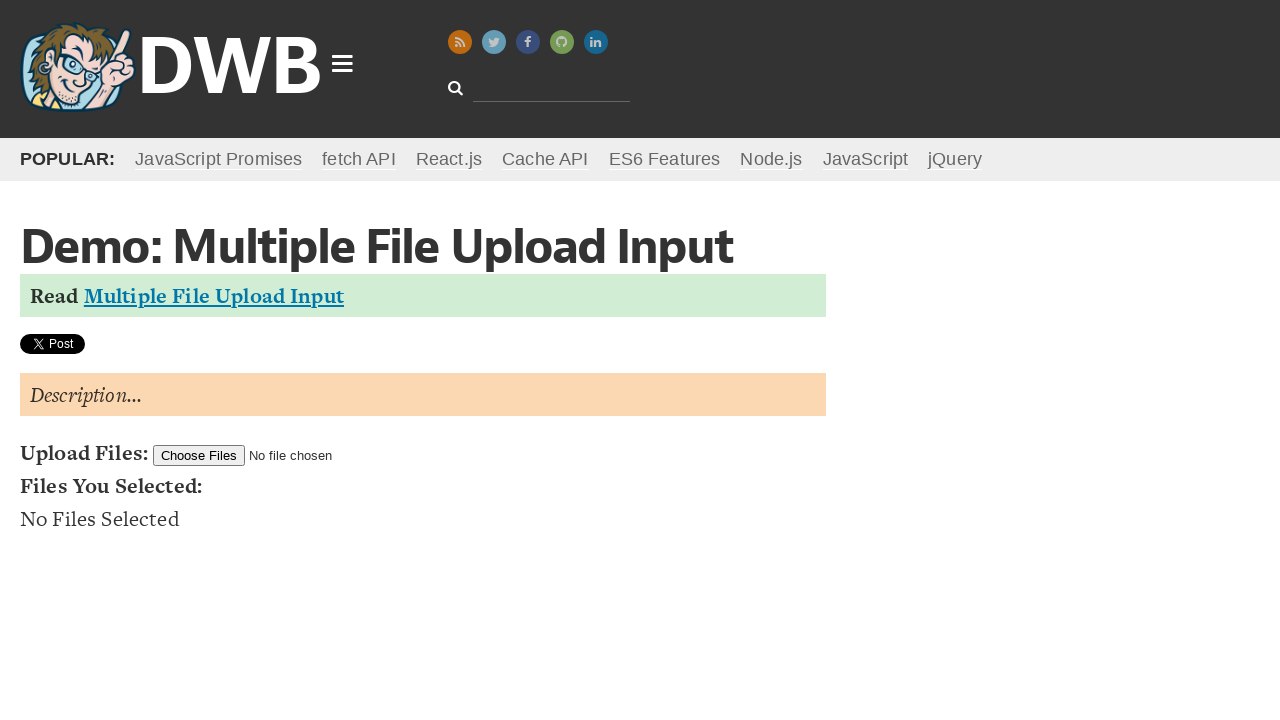

Uploaded multiple files (document1.txt, document2.txt, document3.txt) to file input
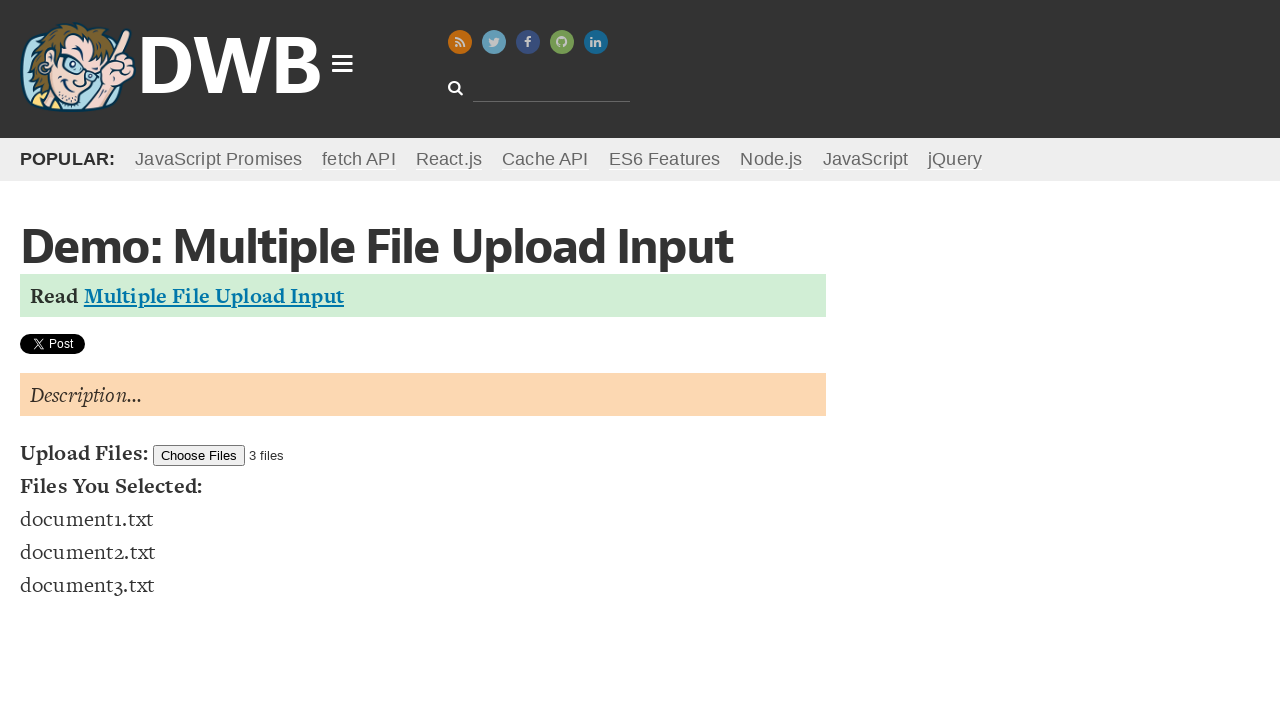

Waited 2 seconds for multiple file upload to process
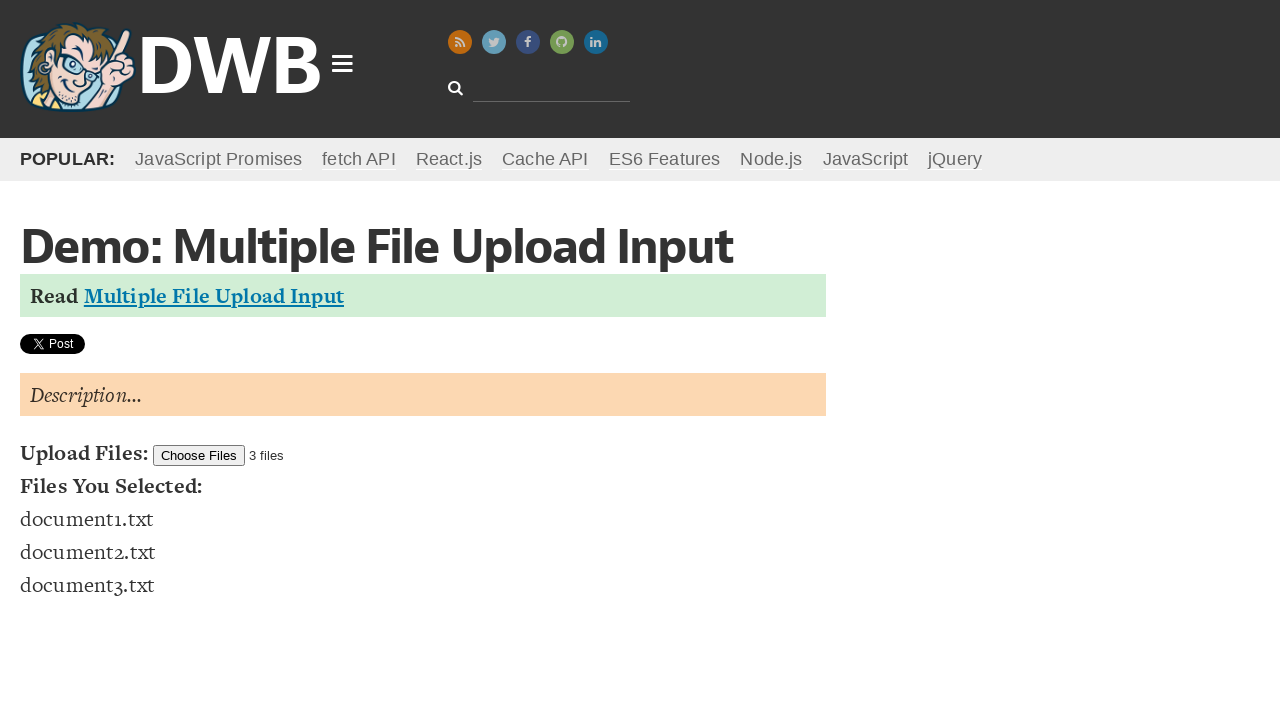

Cleared file input selection after multiple file upload
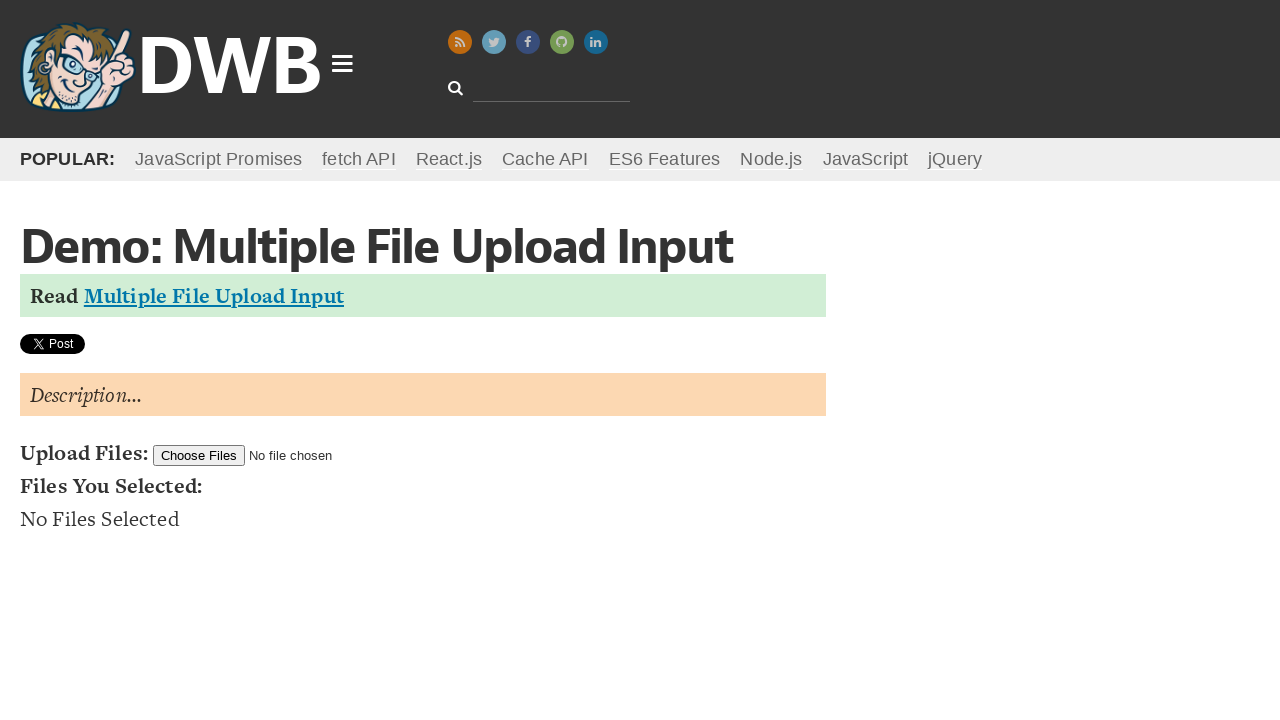

Uploaded runtime-generated file (runtime_file.txt) to file input
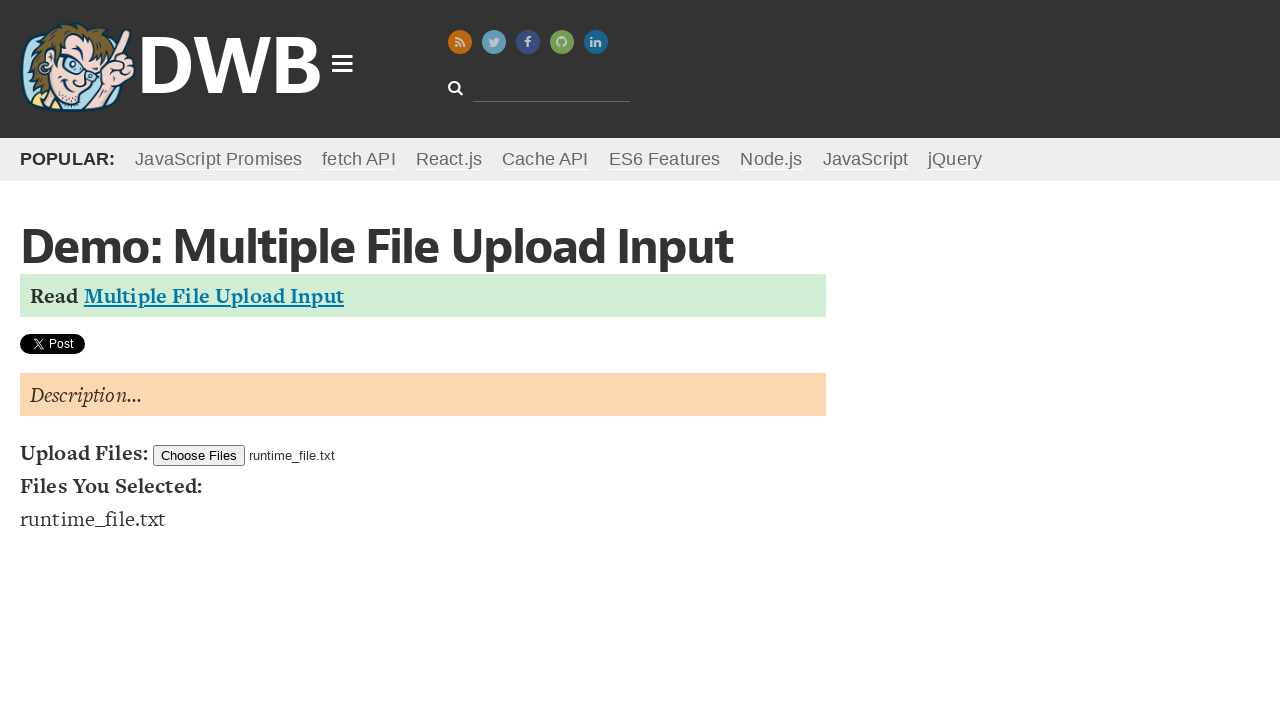

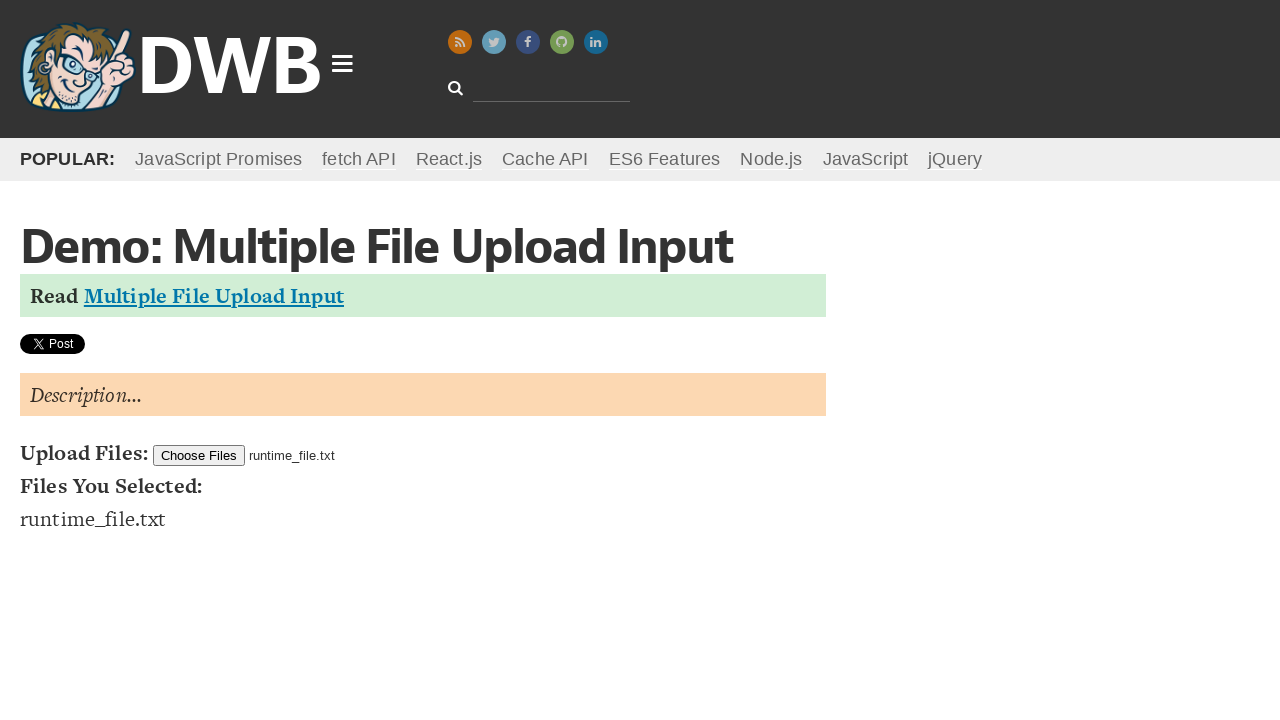